Tests checkbox functionality on a dynamic controls page by clicking a checkbox twice to toggle its selected state

Starting URL: https://training-support.net/webelements/dynamic-controls

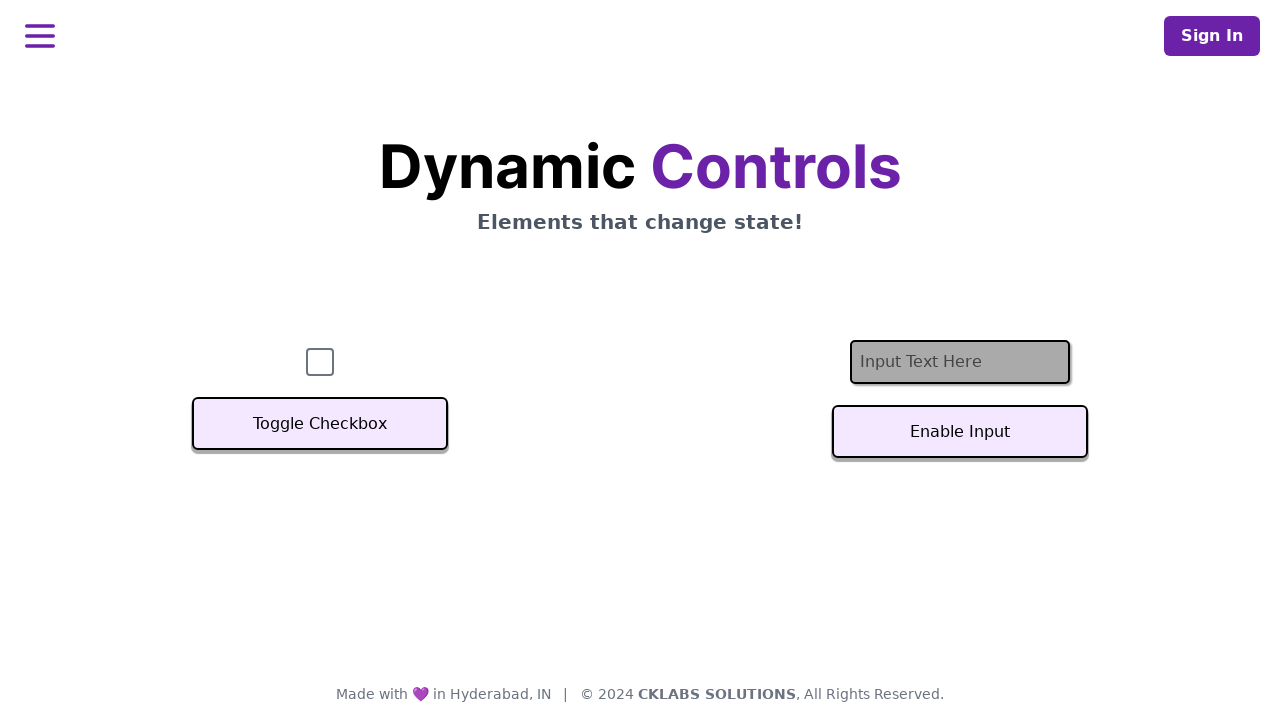

Navigated to dynamic controls page
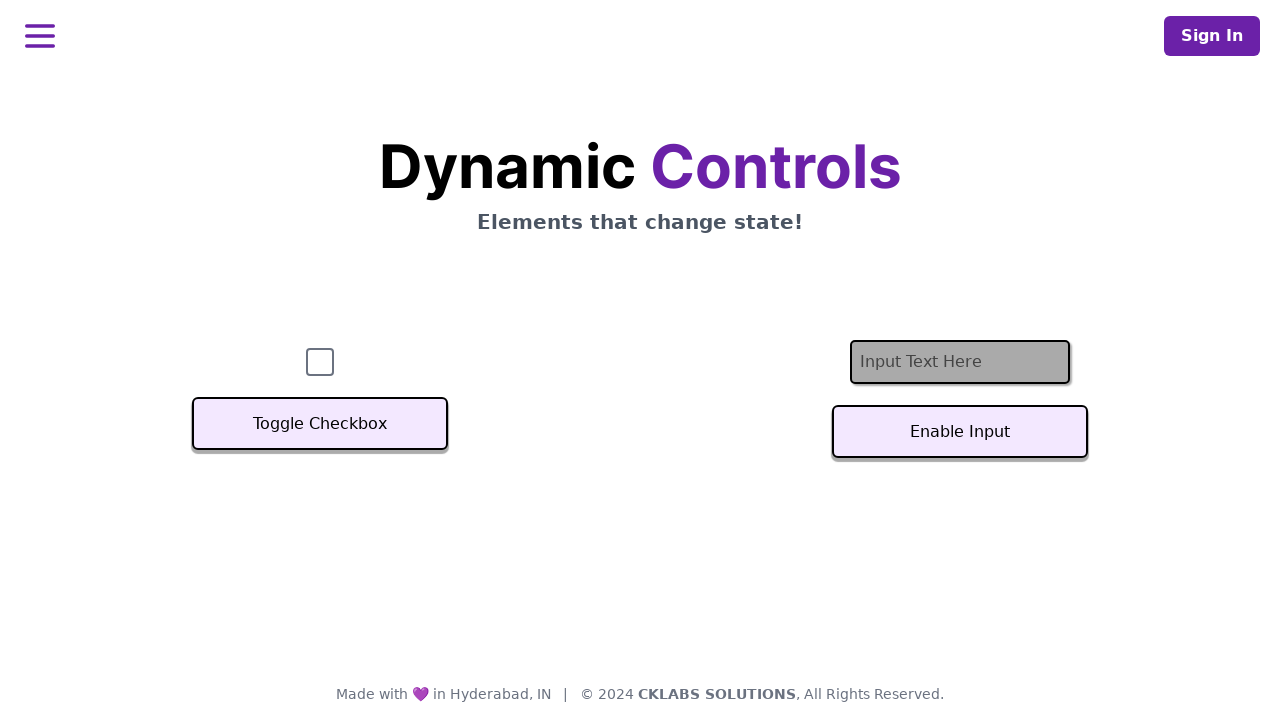

Clicked checkbox to select it at (320, 362) on #checkbox
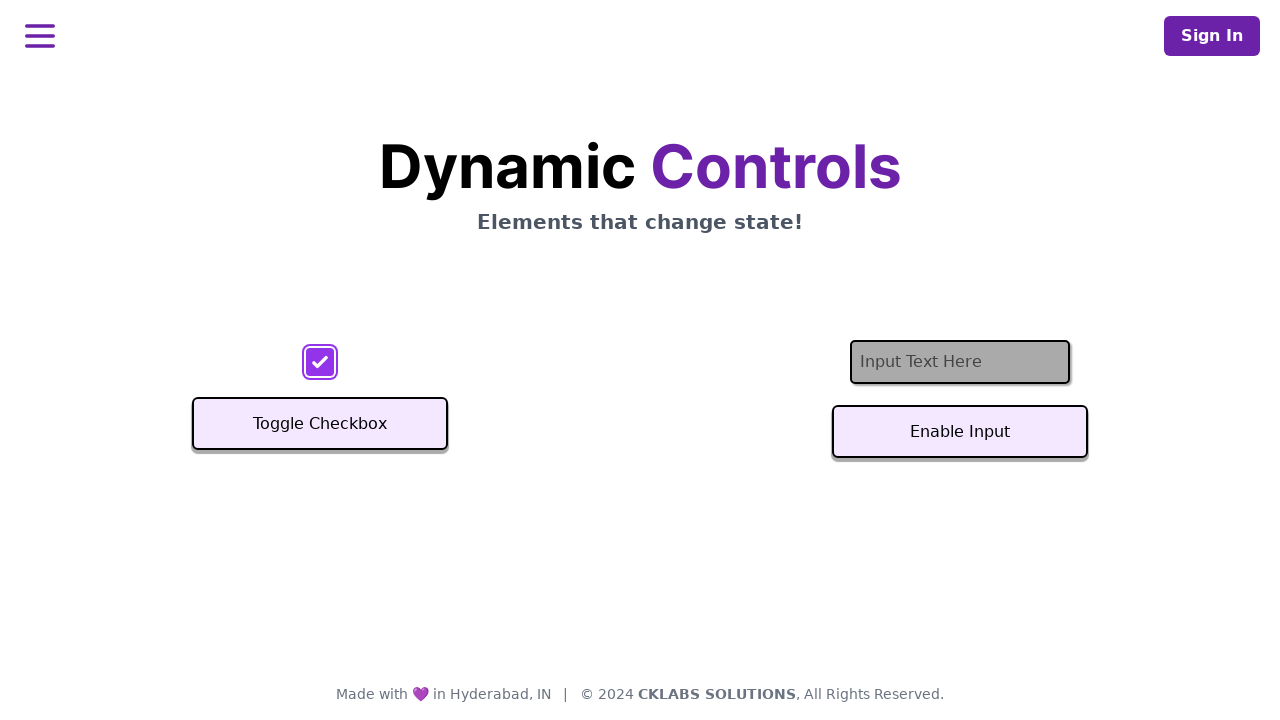

Clicked checkbox again to deselect it at (320, 362) on #checkbox
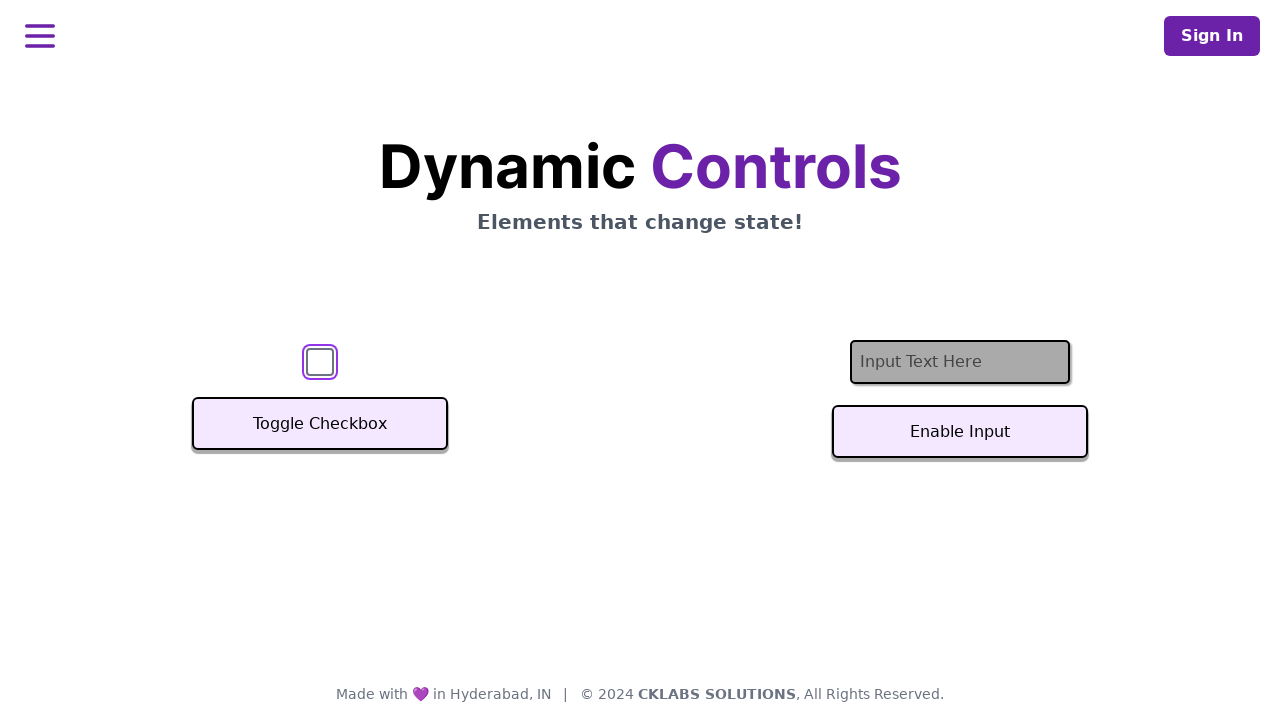

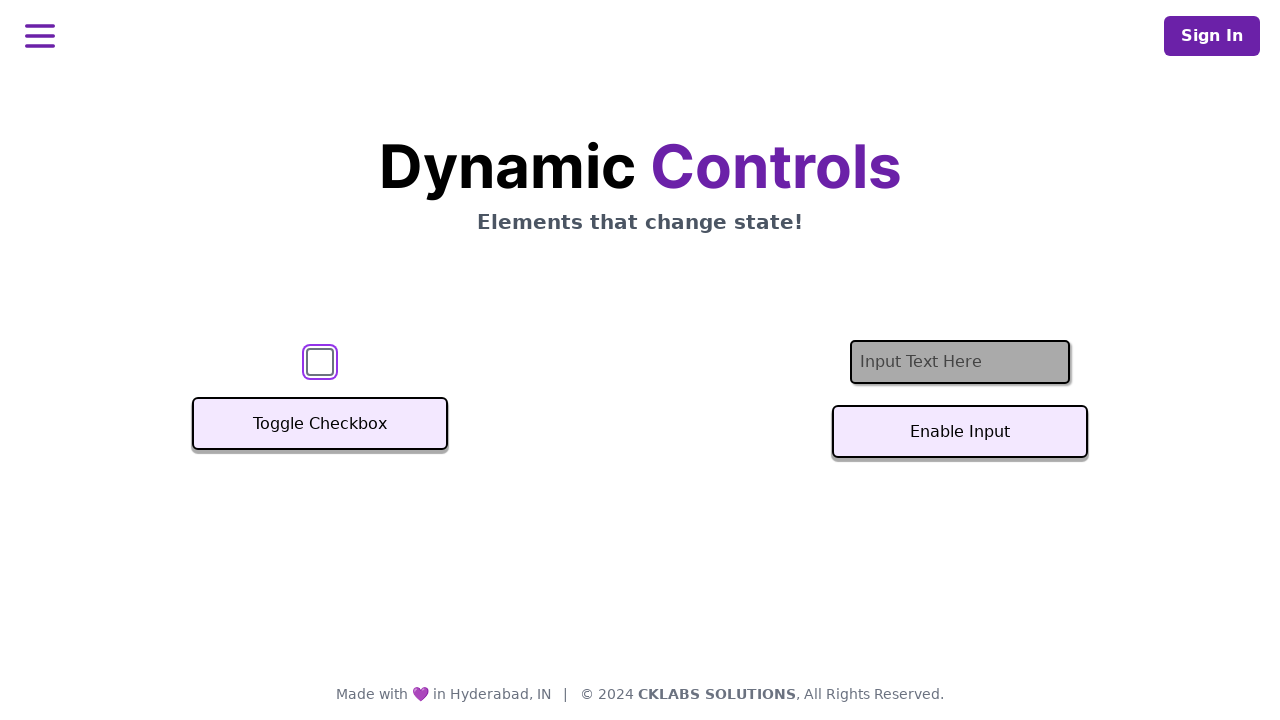